Demonstrates browser window management by opening a new window, navigating to a second site, closing that window, and switching back to the original parent window.

Starting URL: https://www.orangehrm.com/

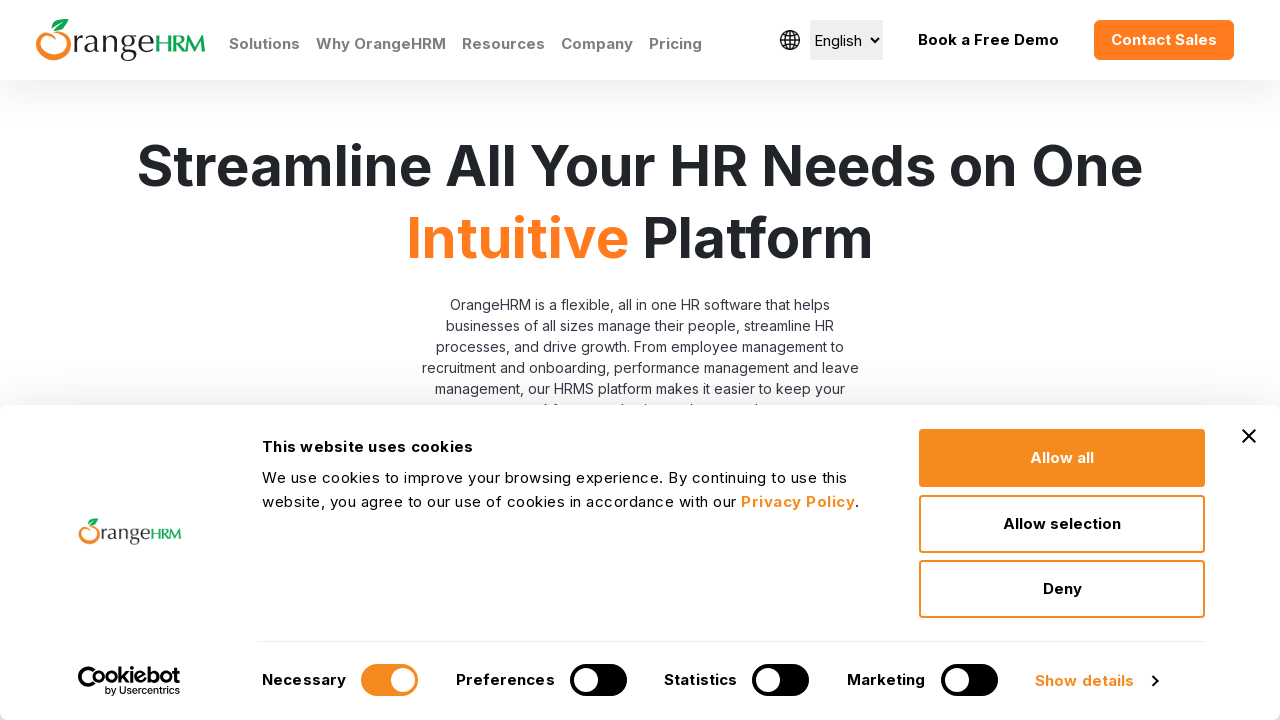

Stored original page reference as parent_page
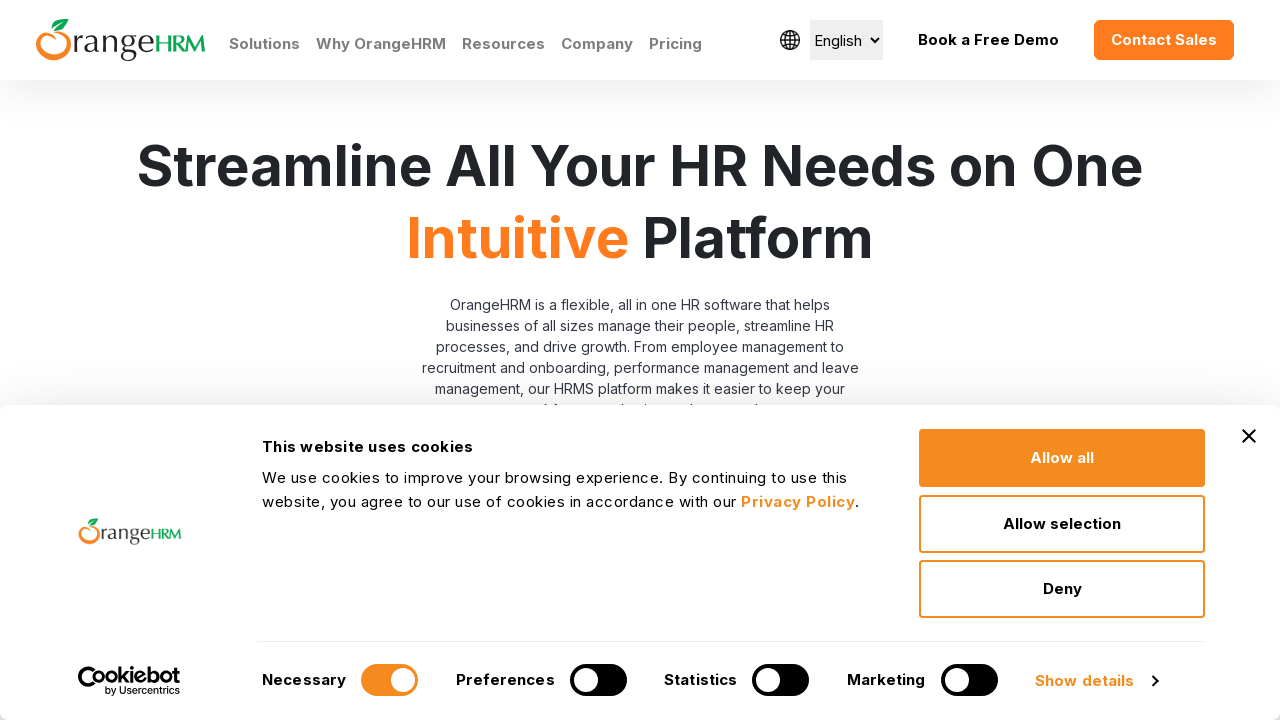

Printed title of original OrangeHRM page
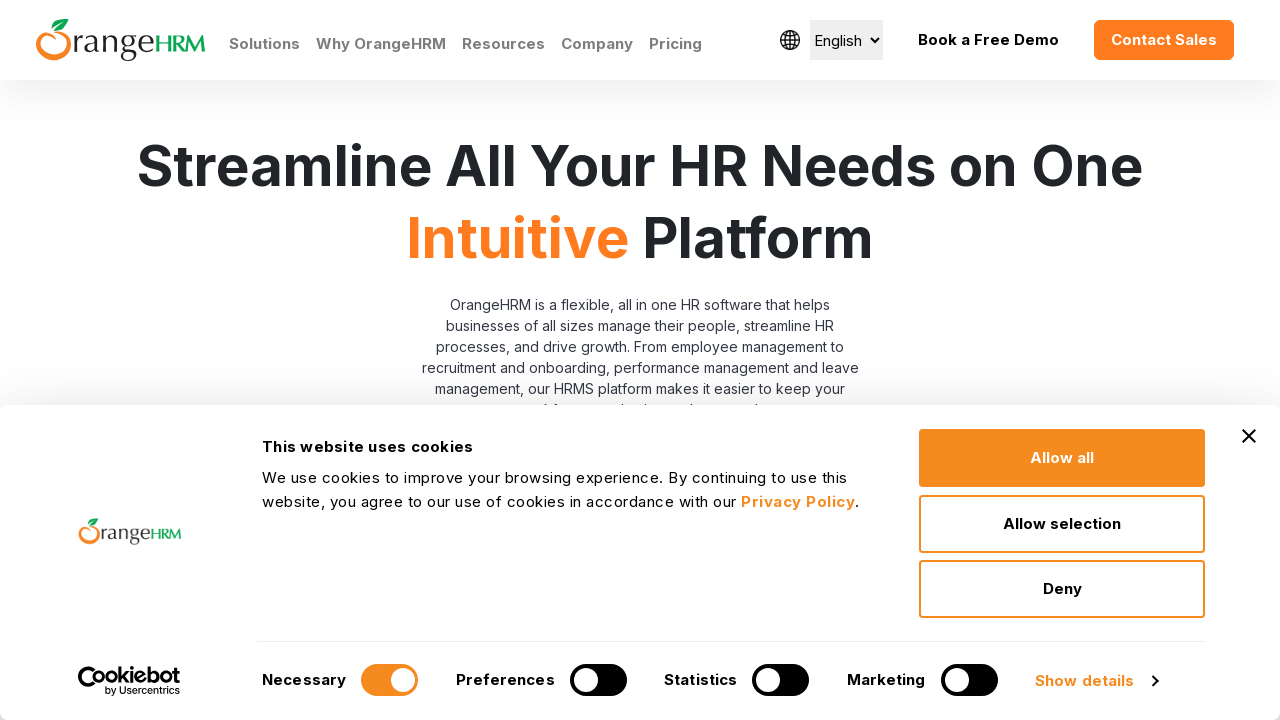

Opened a new browser window
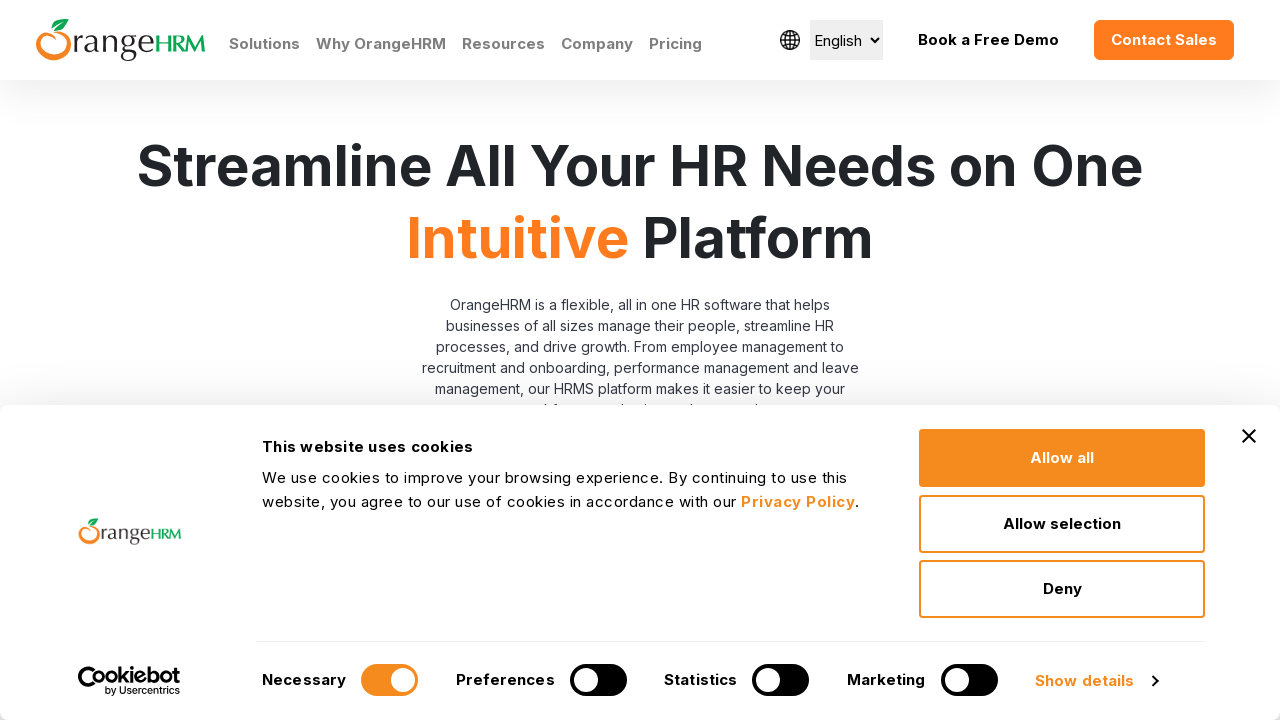

Printed separator
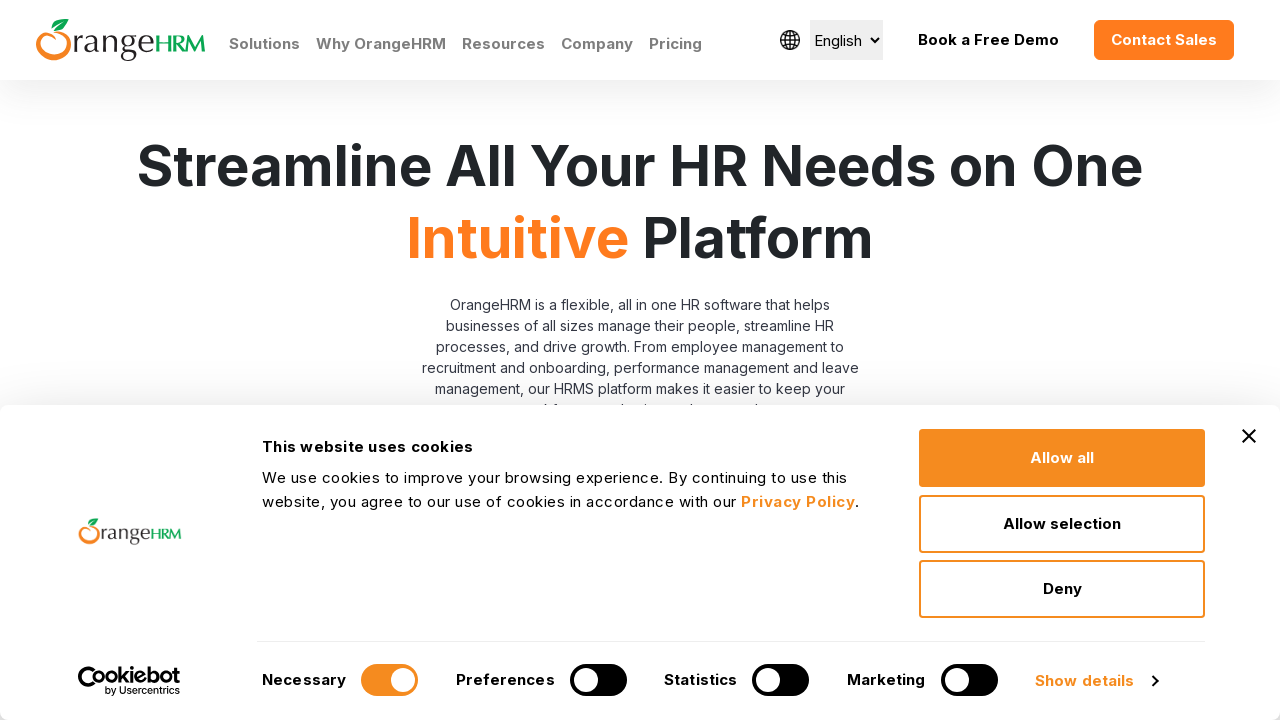

Navigated new window to the-internet.herokuapp.com
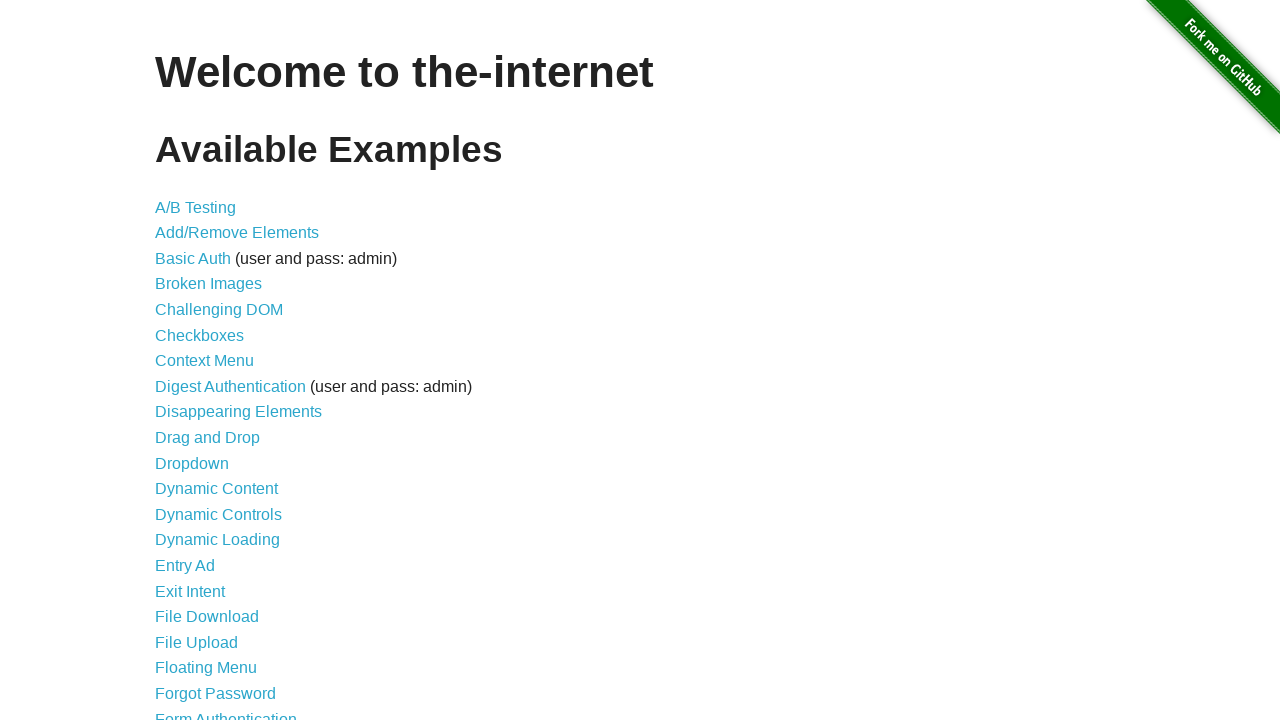

Printed title of new page
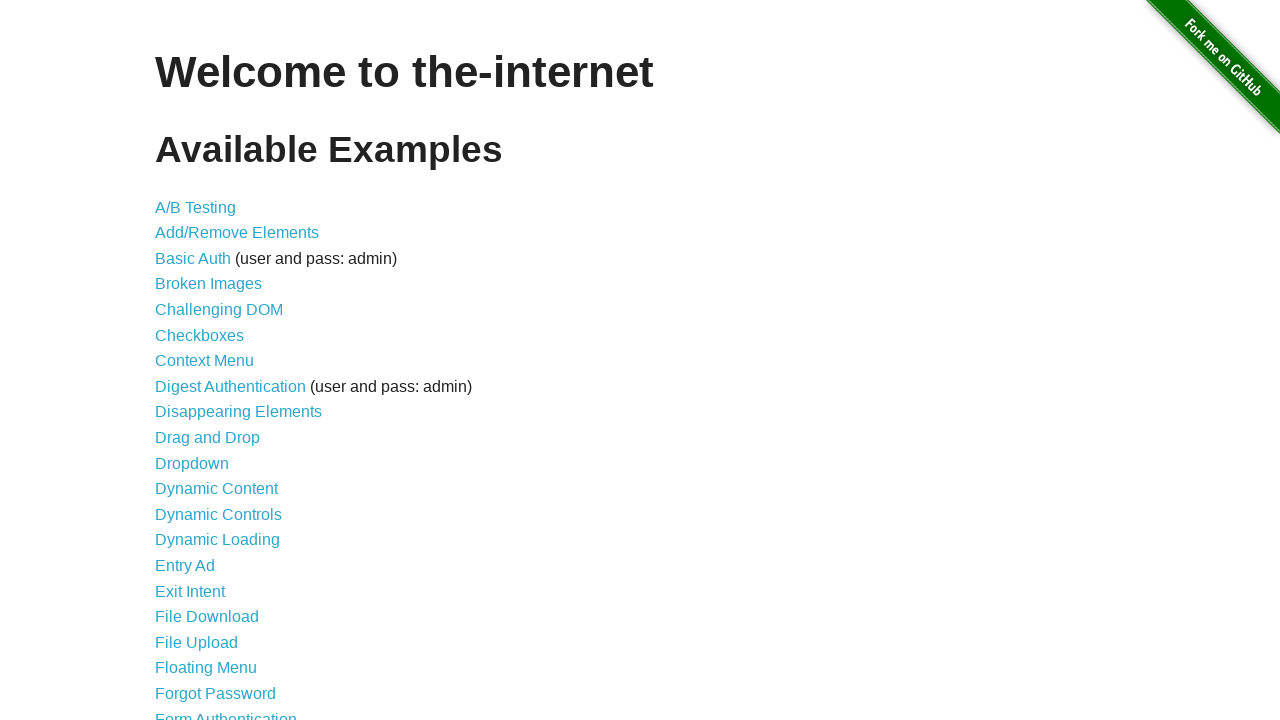

Closed the new browser window
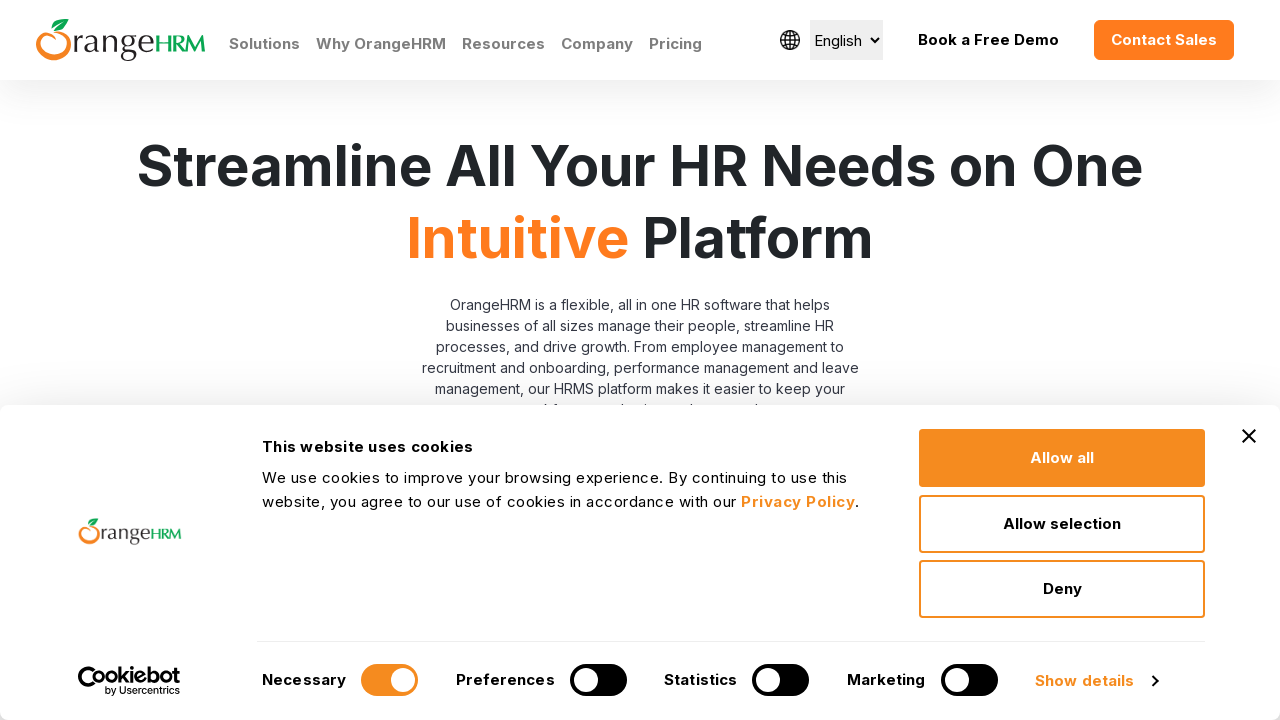

Switched back to parent window and printed its title
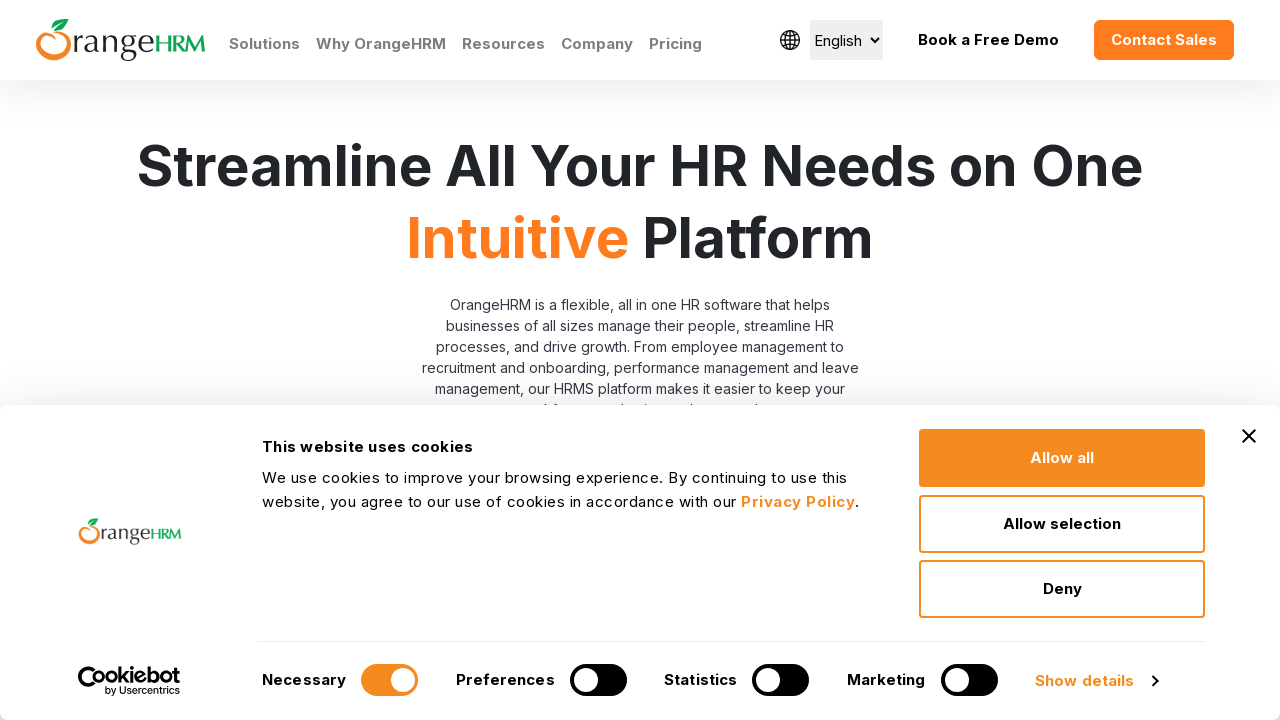

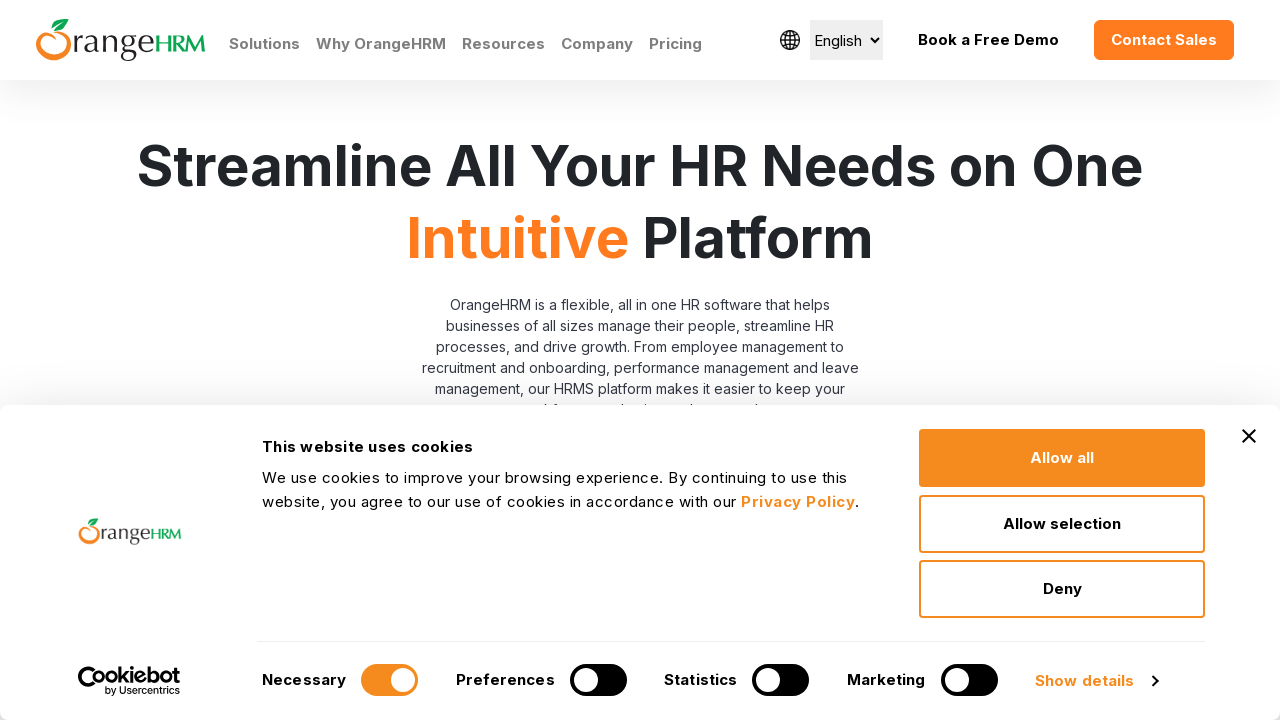